Tests JavaScript alert handling by clicking a button that triggers an alert, accepting it, and verifying the result message

Starting URL: https://the-internet.herokuapp.com/javascript_alerts

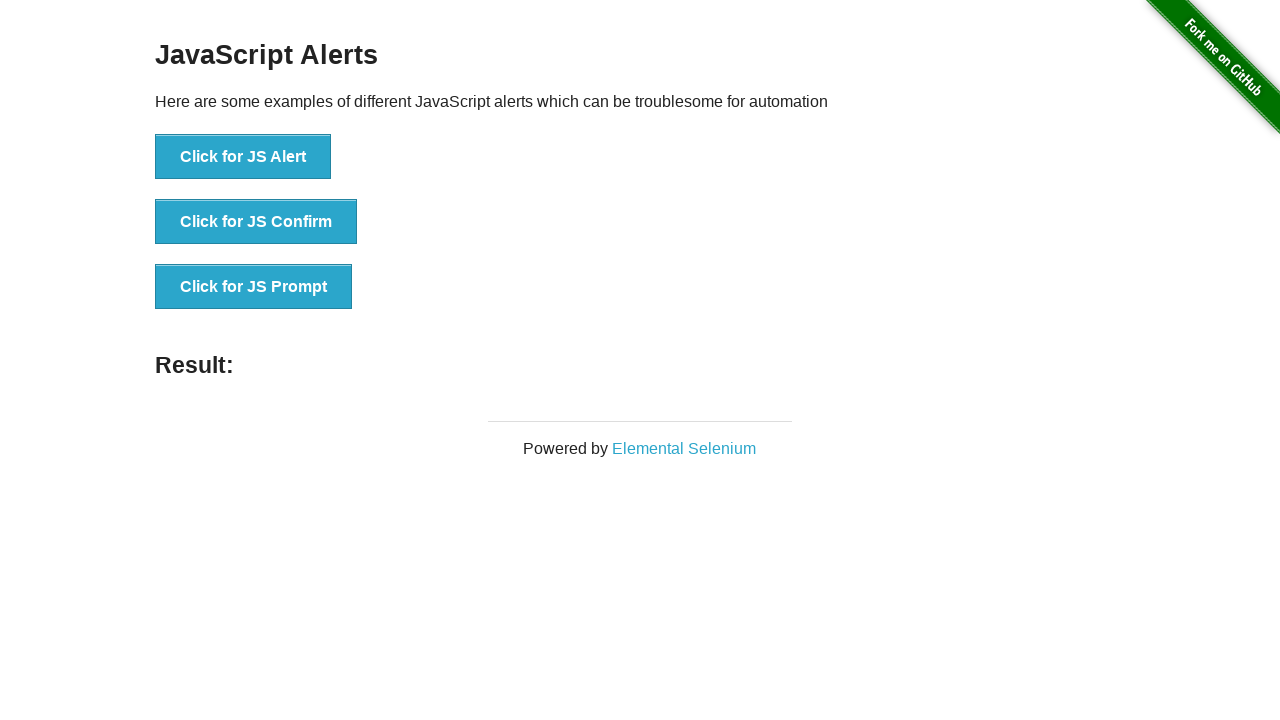

Clicked button to trigger JavaScript alert at (243, 157) on button[onclick='jsAlert()']
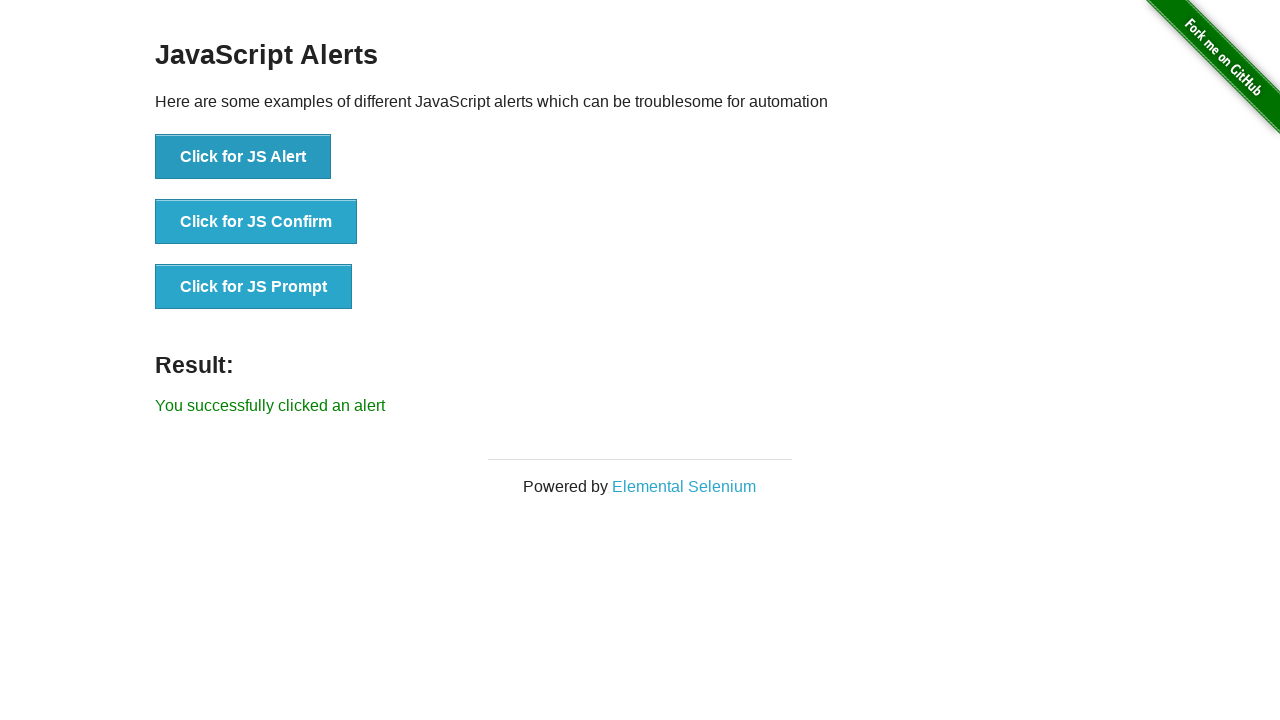

Set up dialog handler to accept alert
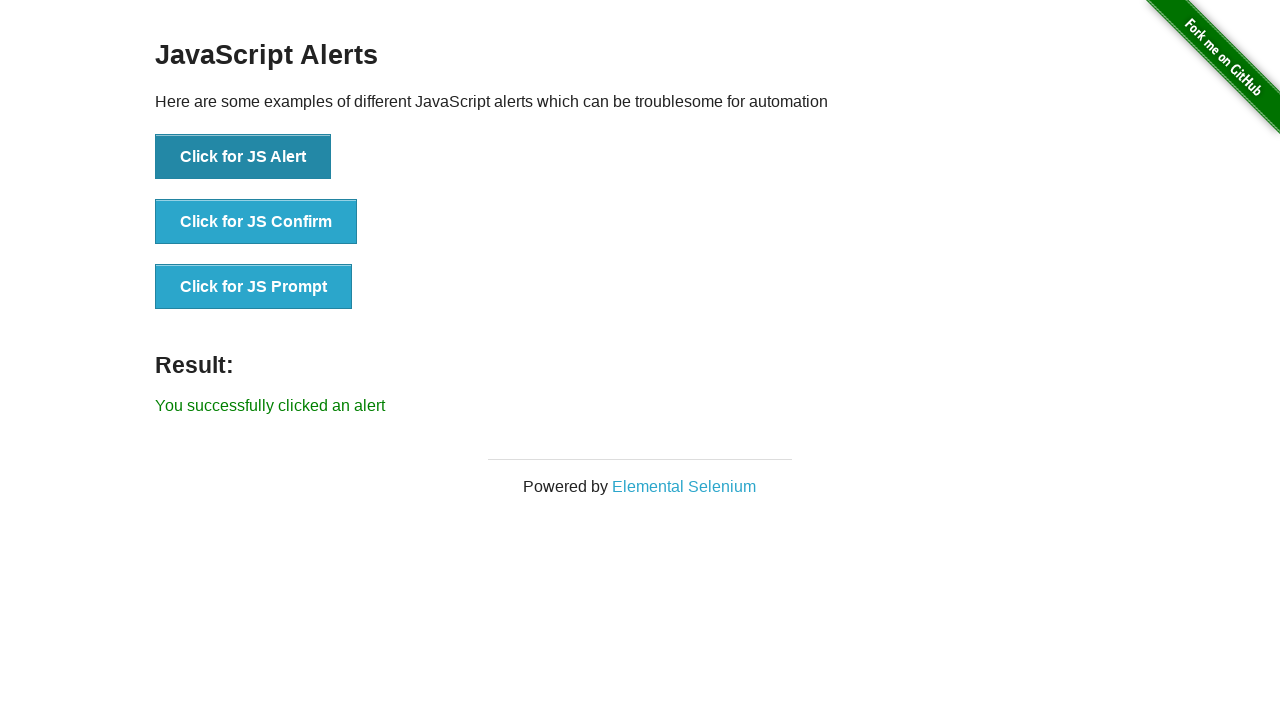

Located result element
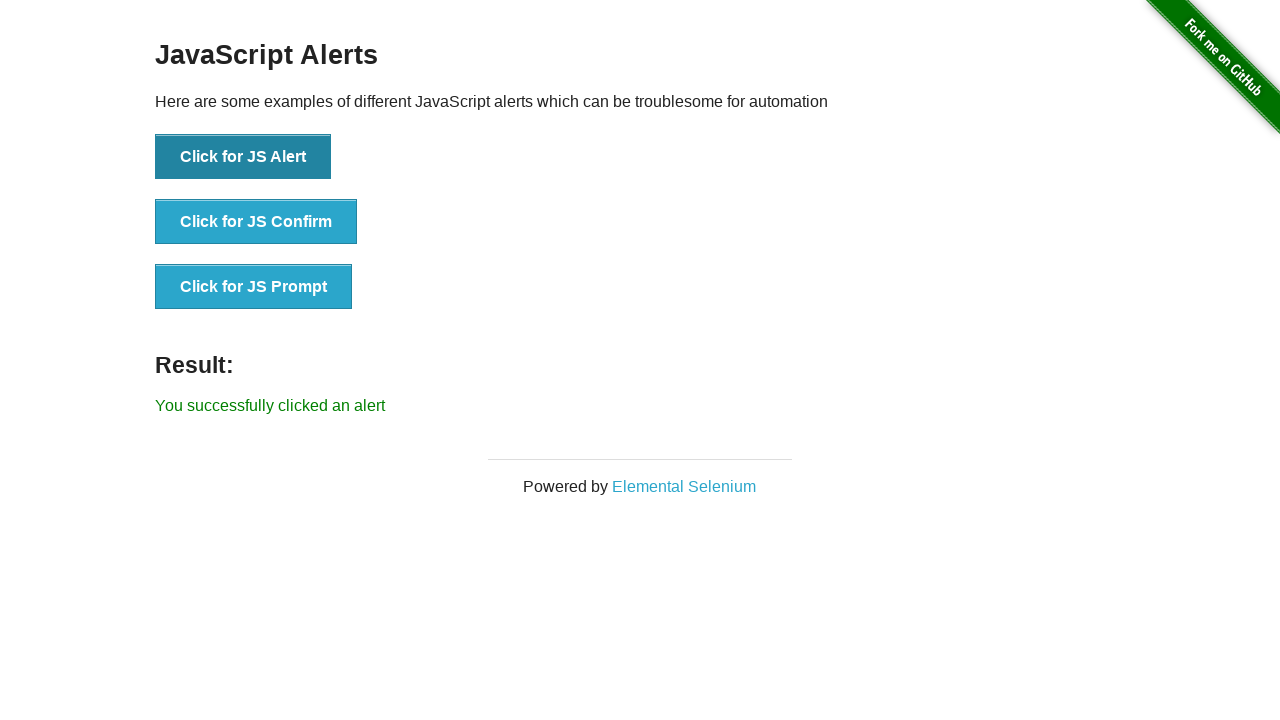

Verified result message displays 'You successfully clicked an alert'
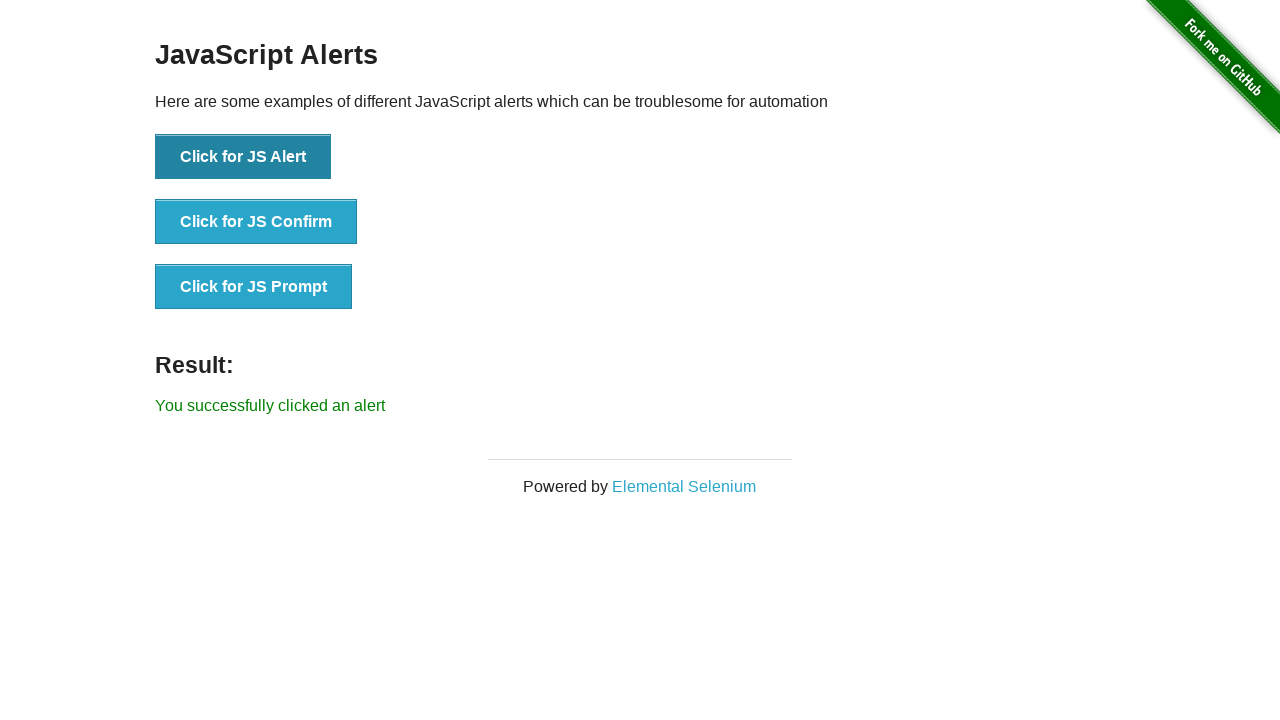

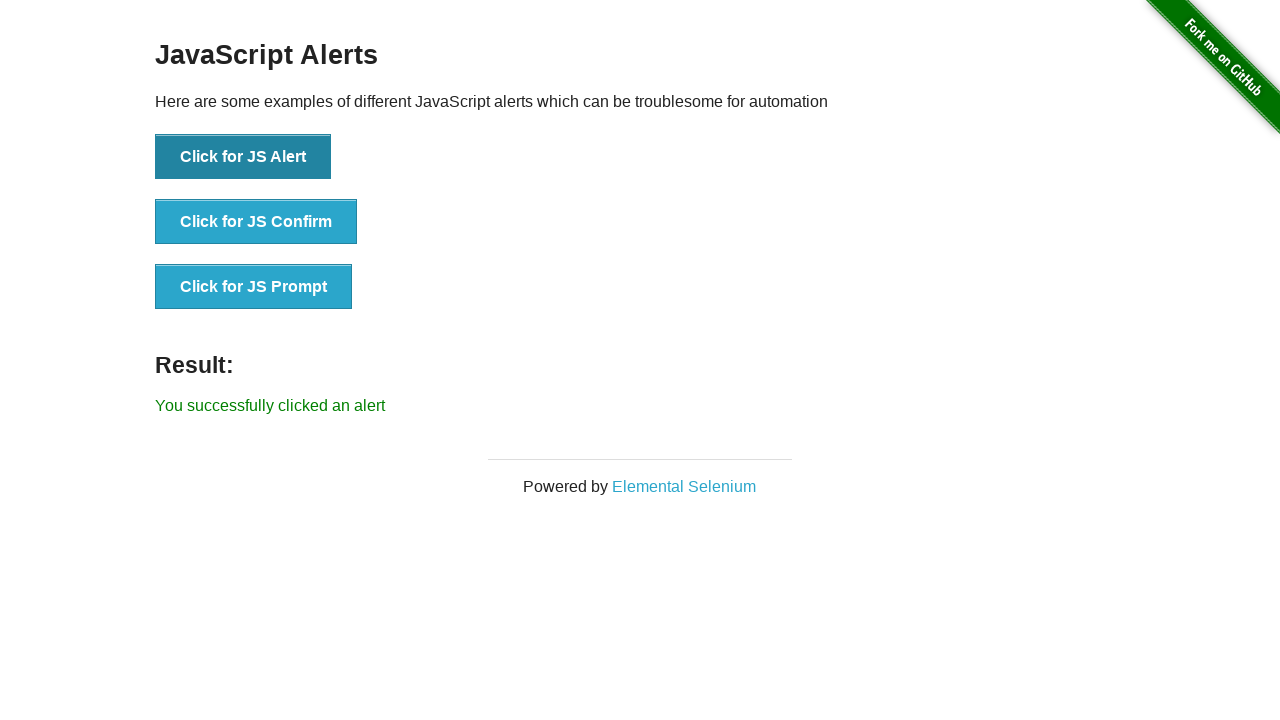